Tests multi-select dropdown functionality by selecting options using three different methods (by index, by value, and by visible text), then retrieves the first selected option.

Starting URL: http://omayo.blogspot.com/

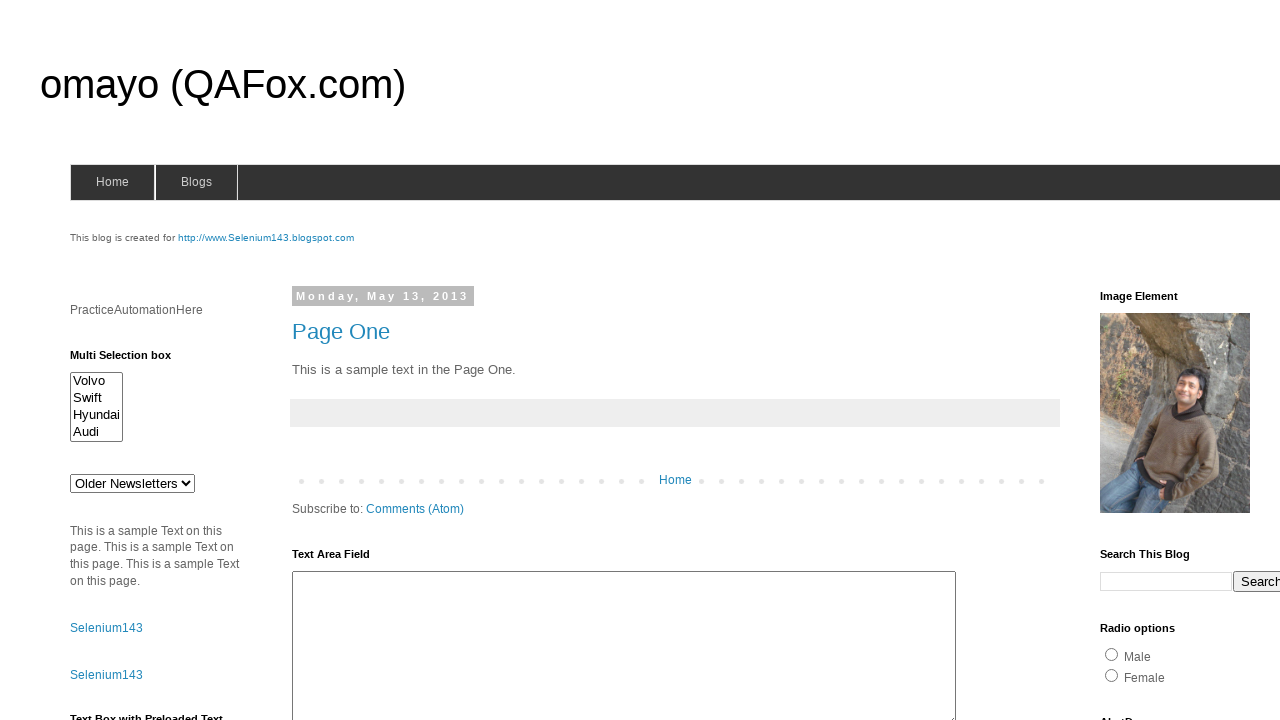

Multi-select dropdown #multiselect1 is now visible
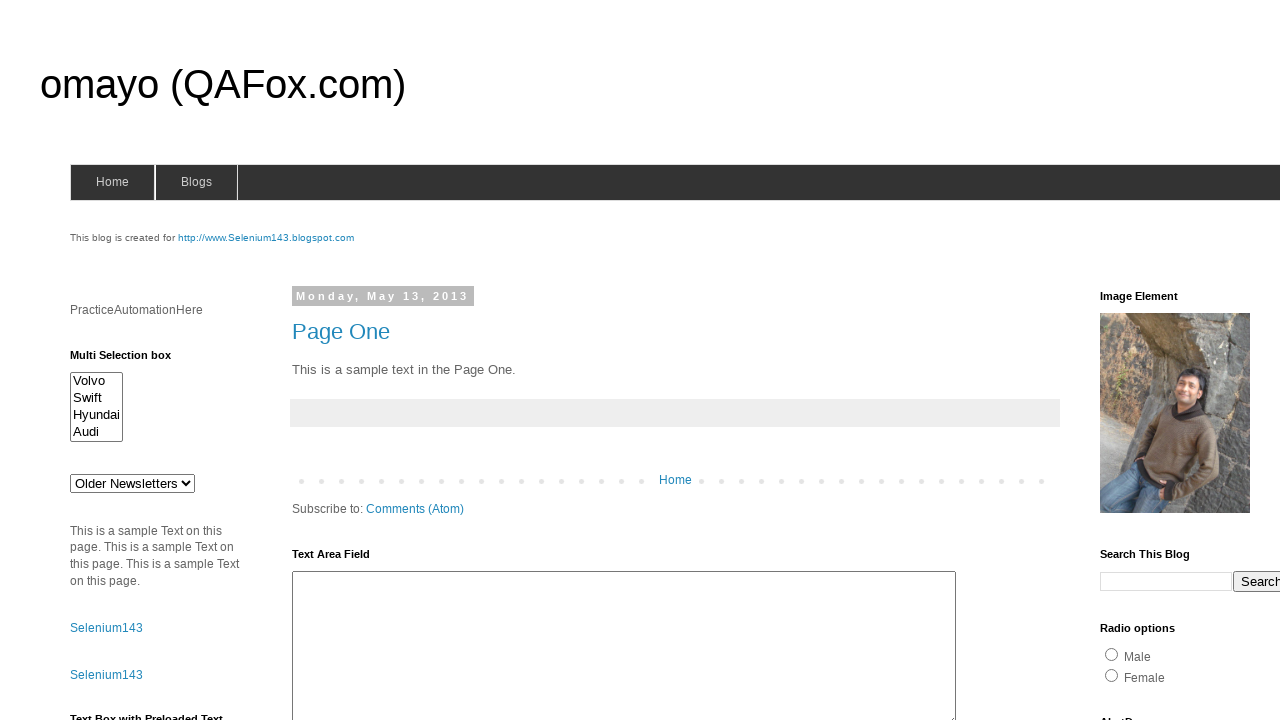

Selected option at index 2 from multi-select dropdown on #multiselect1
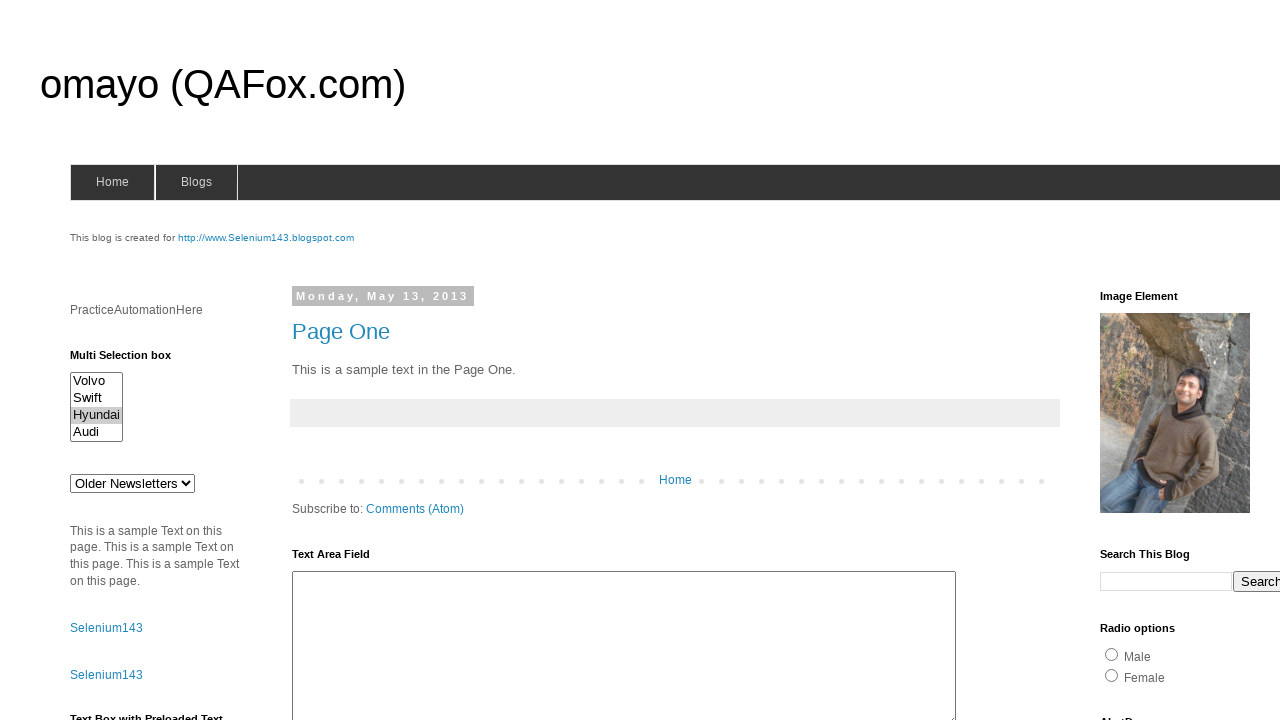

Selected option with value 'swiftx' from multi-select dropdown on #multiselect1
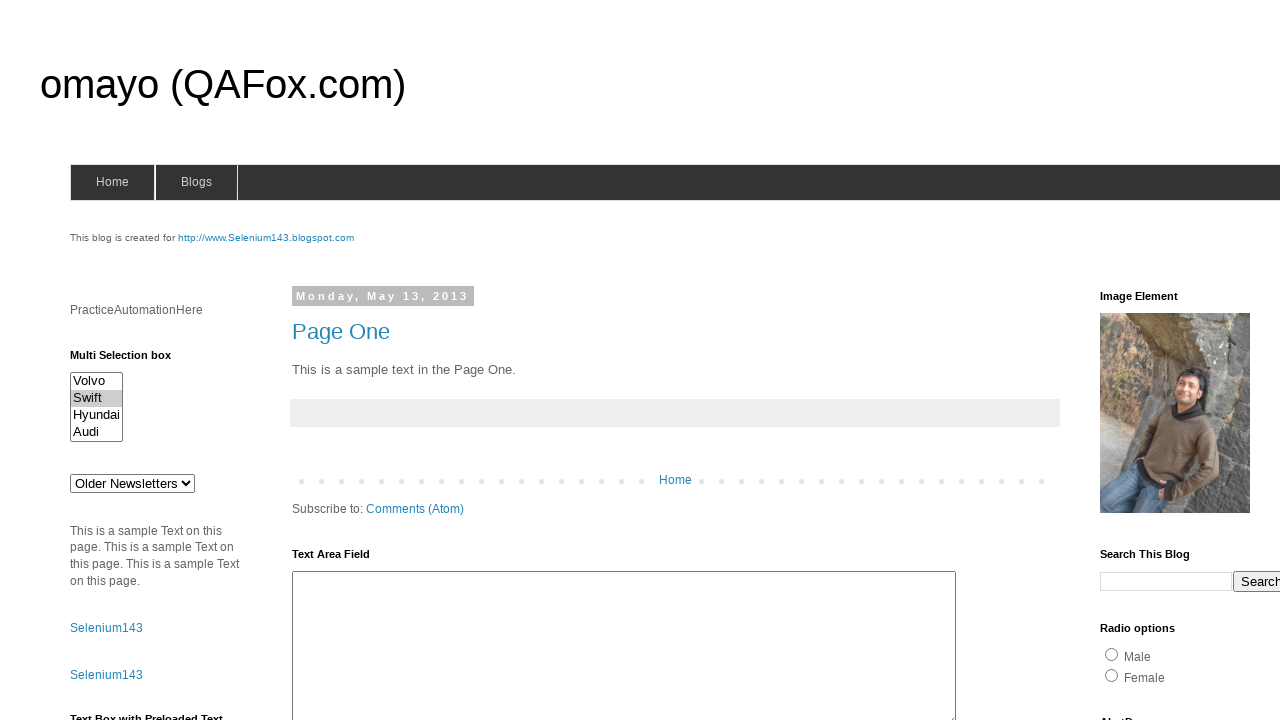

Selected option with visible text 'Audi' from multi-select dropdown on #multiselect1
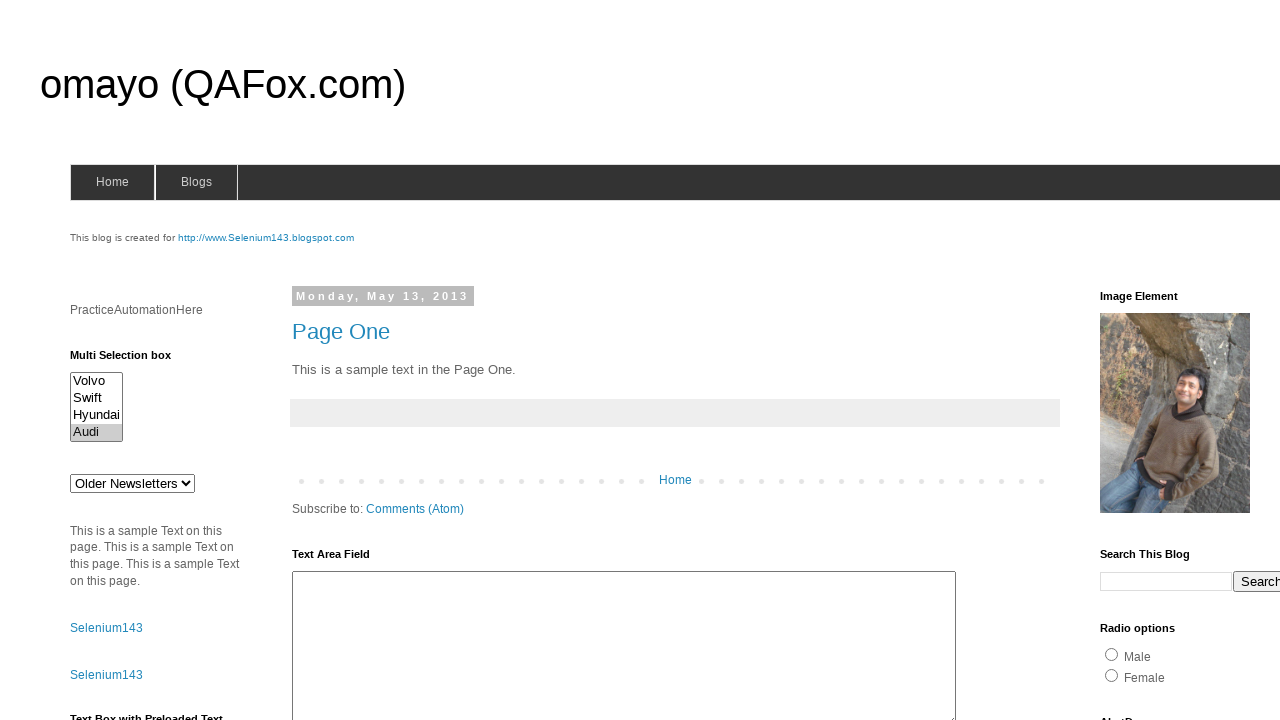

Located the first checked option in multi-select dropdown
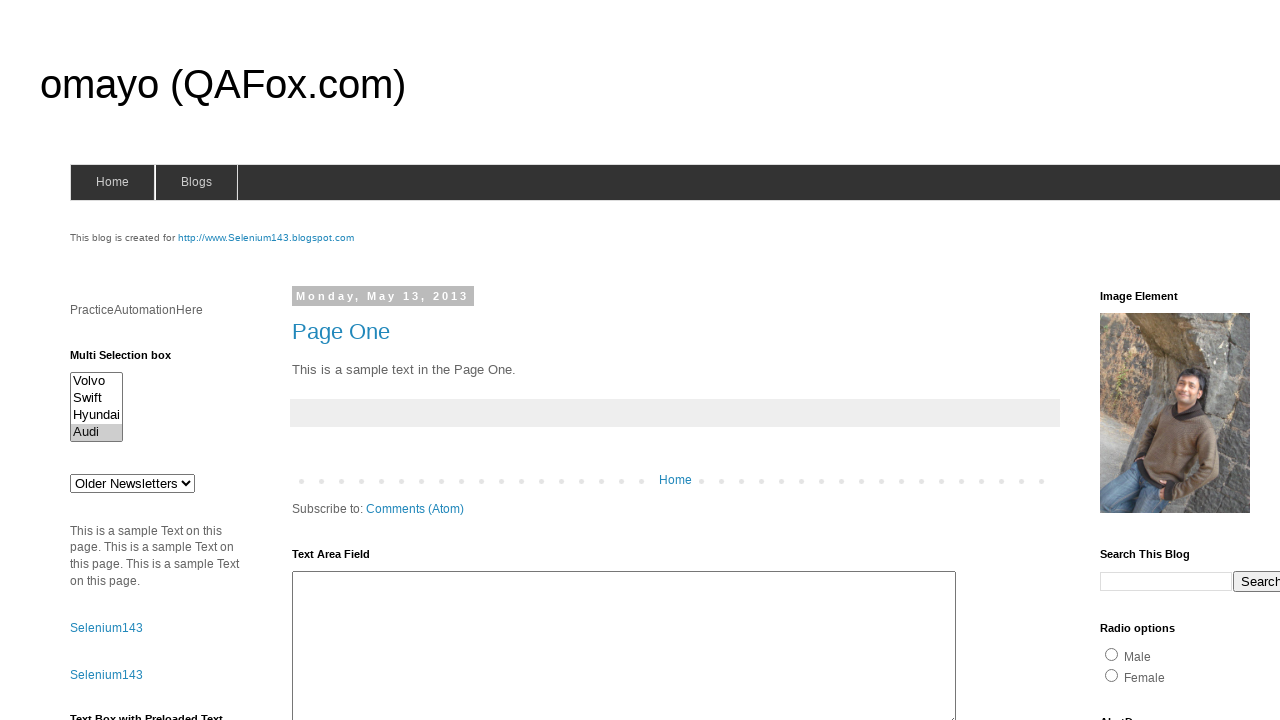

Retrieved first selected option text: 'Audi
'
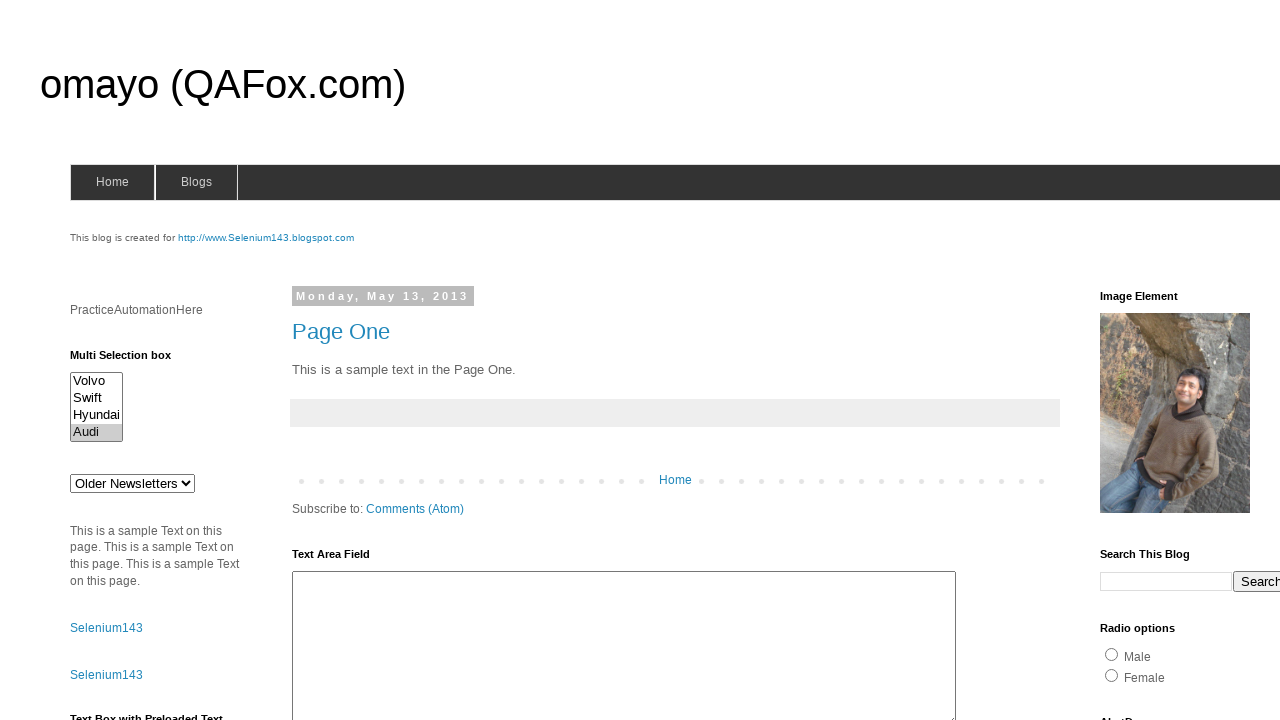

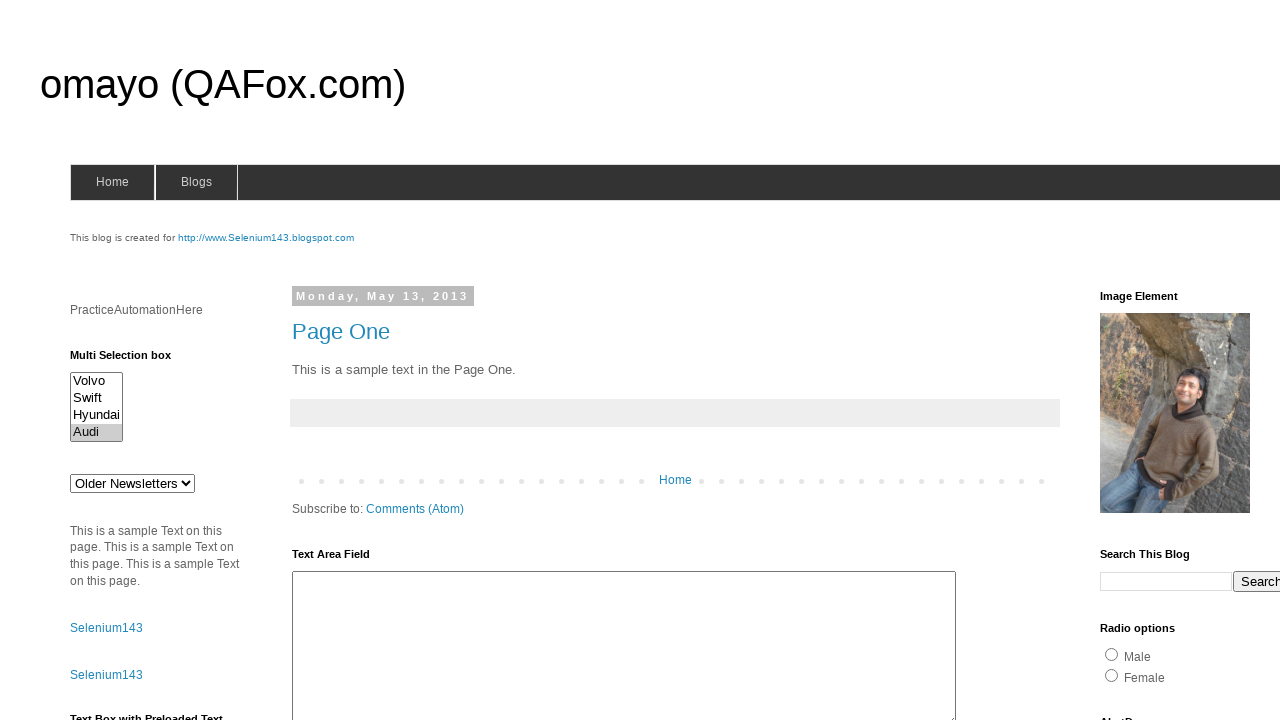